Tests keyboard operations by typing a first name, using Ctrl+A to select all, Ctrl+C to copy, and Ctrl+V to paste the content into the last name field.

Starting URL: http://demo.automationtesting.in/Register.html

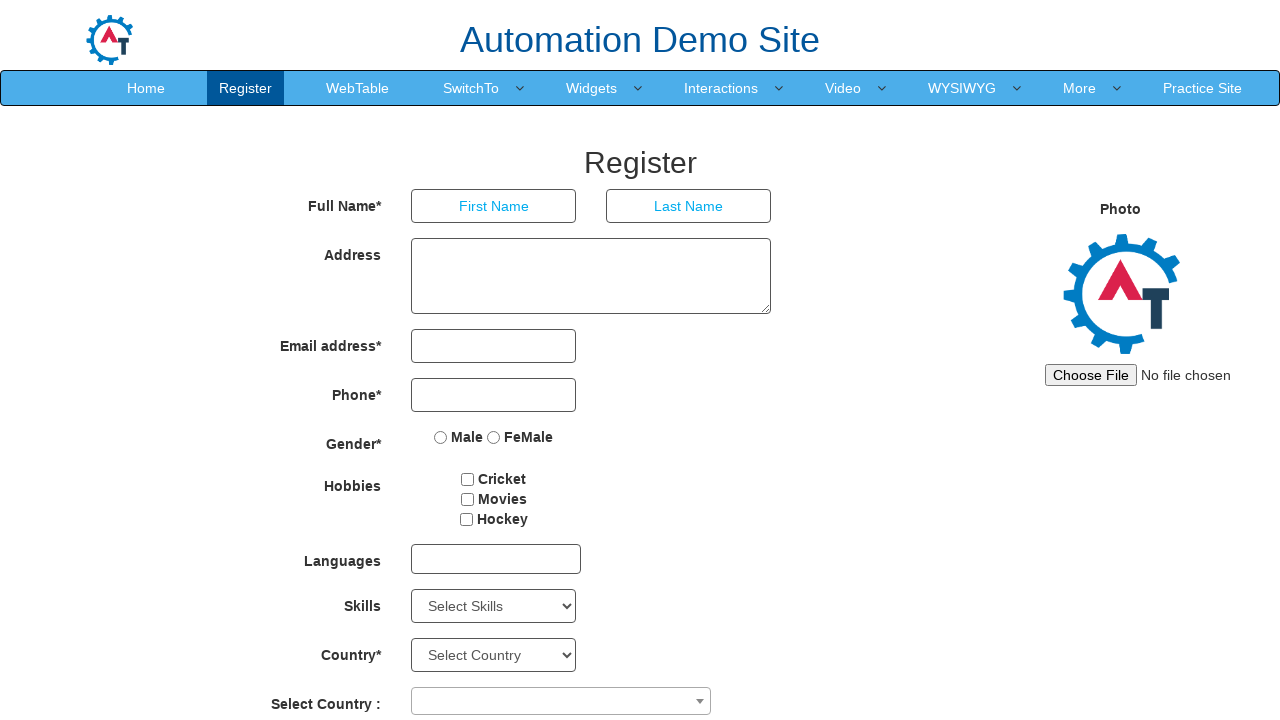

Filled first name field with 'admin' on input[placeholder='First Name']
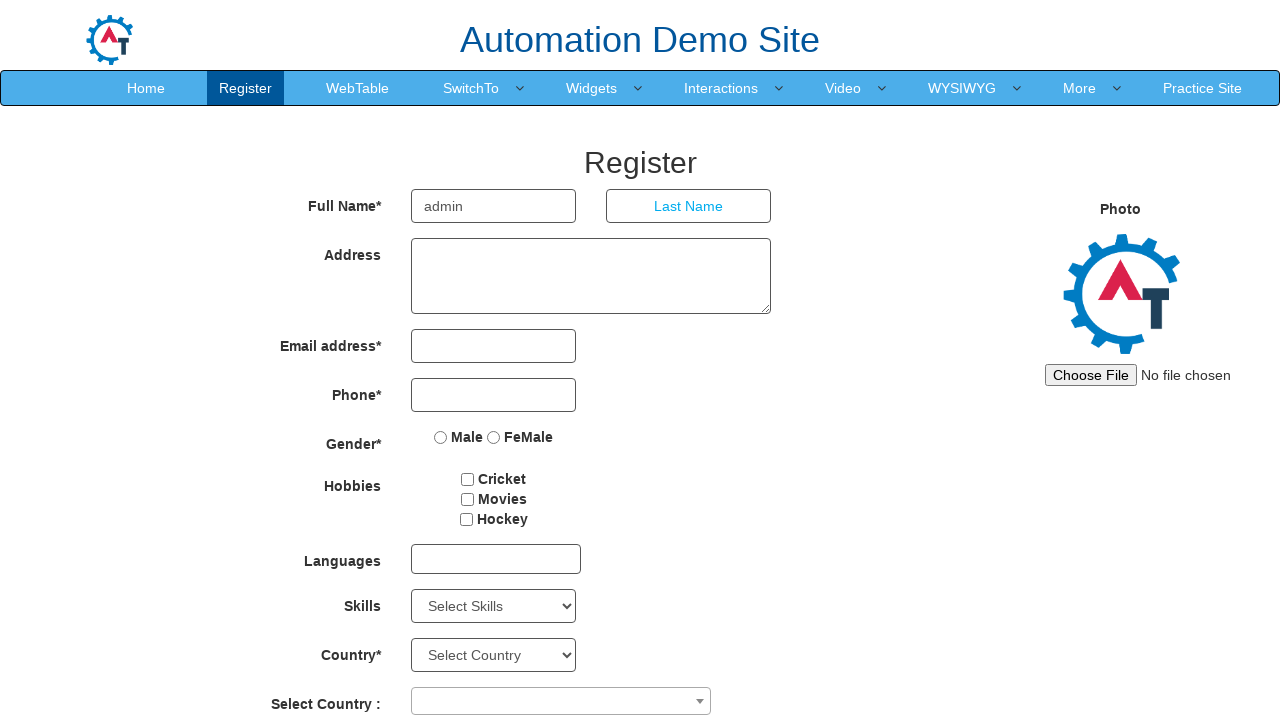

Selected all text in first name field using Ctrl+A on input[placeholder='First Name']
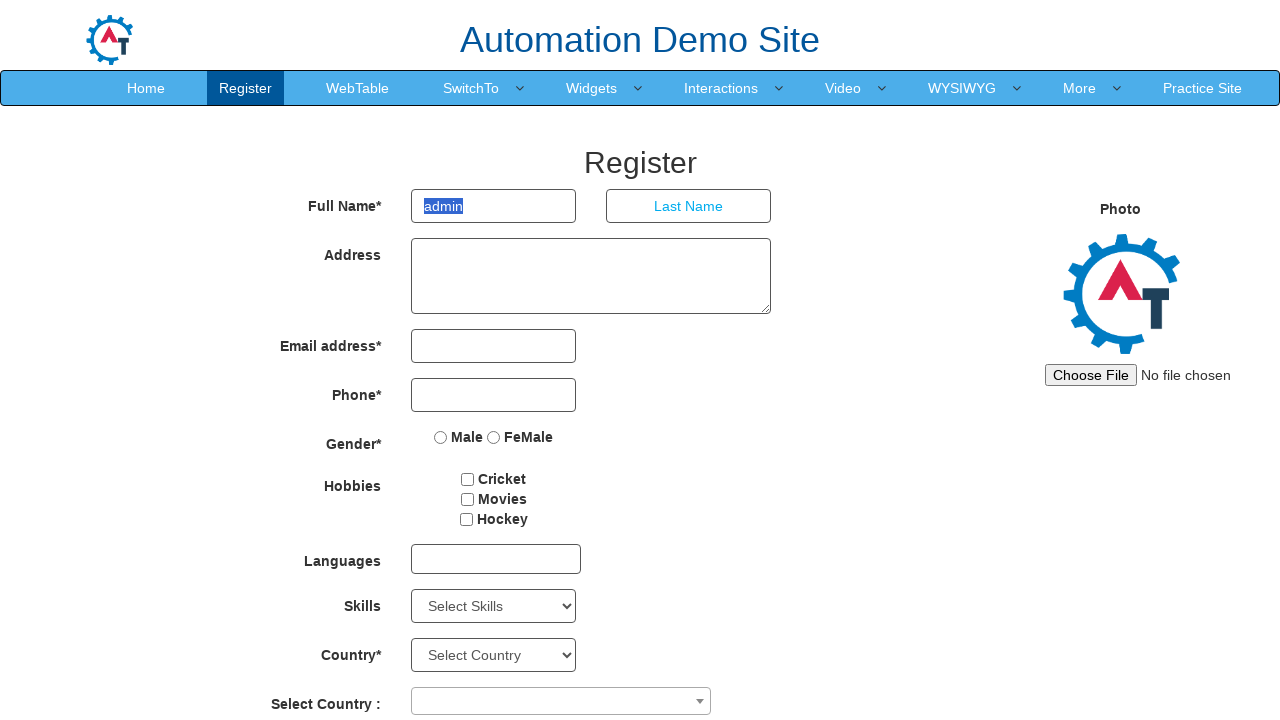

Copied selected text from first name field using Ctrl+C on input[placeholder='First Name']
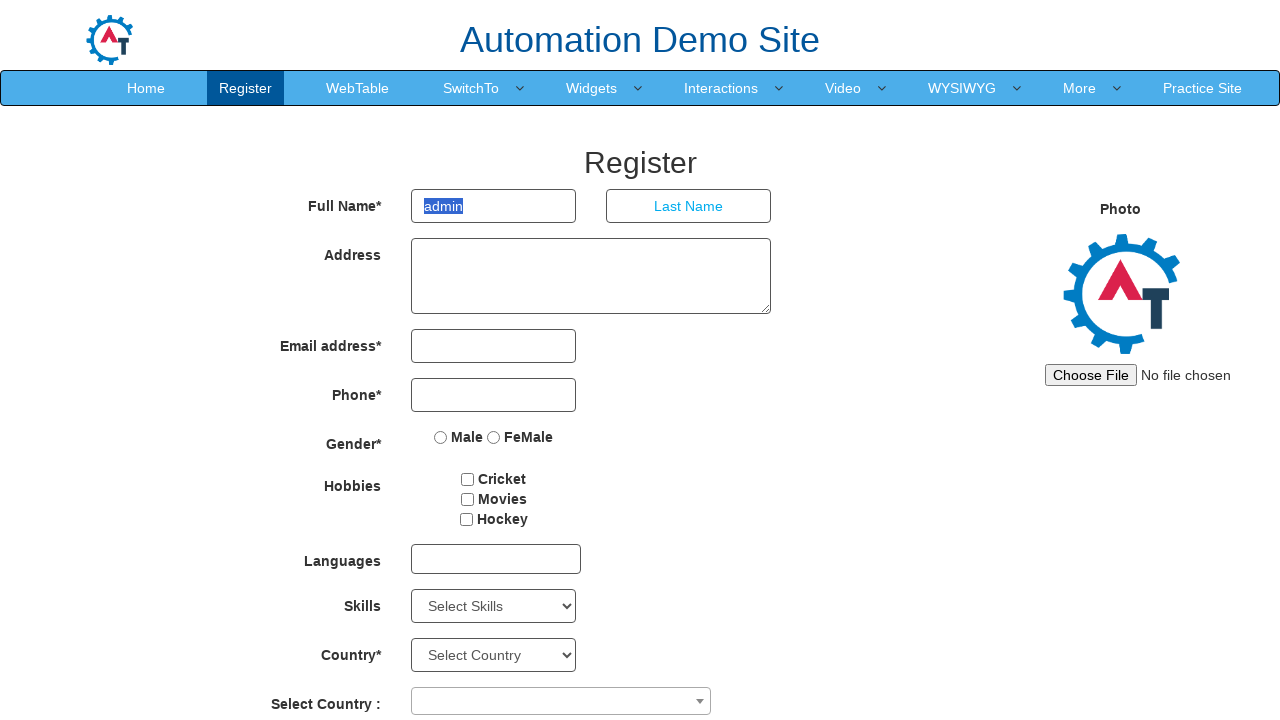

Clicked on last name field at (689, 206) on input[placeholder='Last Name']
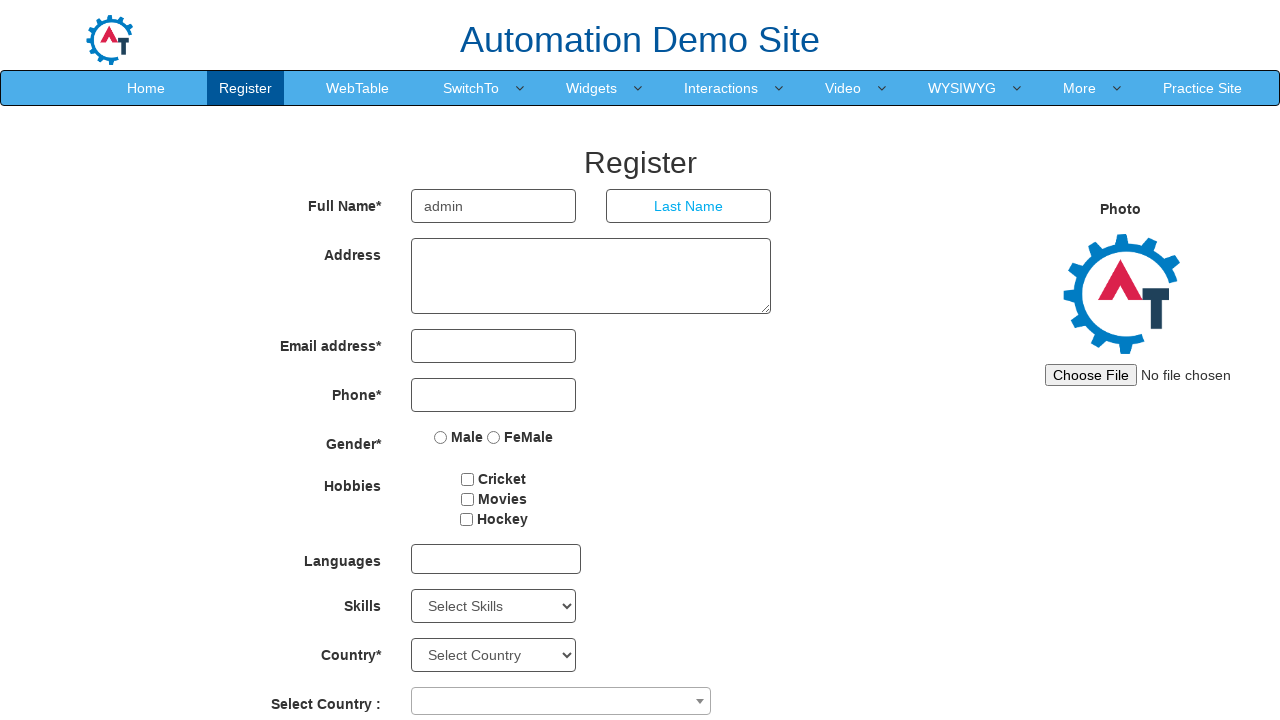

Pasted copied text into last name field using Ctrl+V on input[placeholder='Last Name']
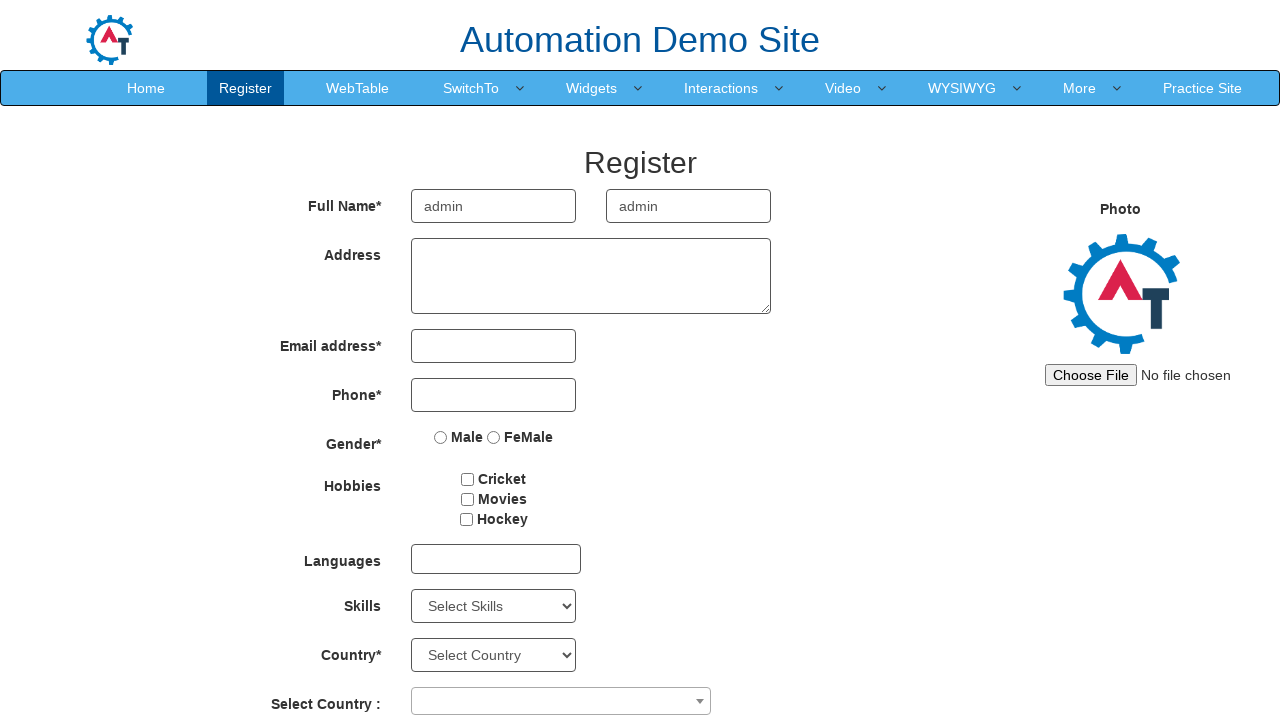

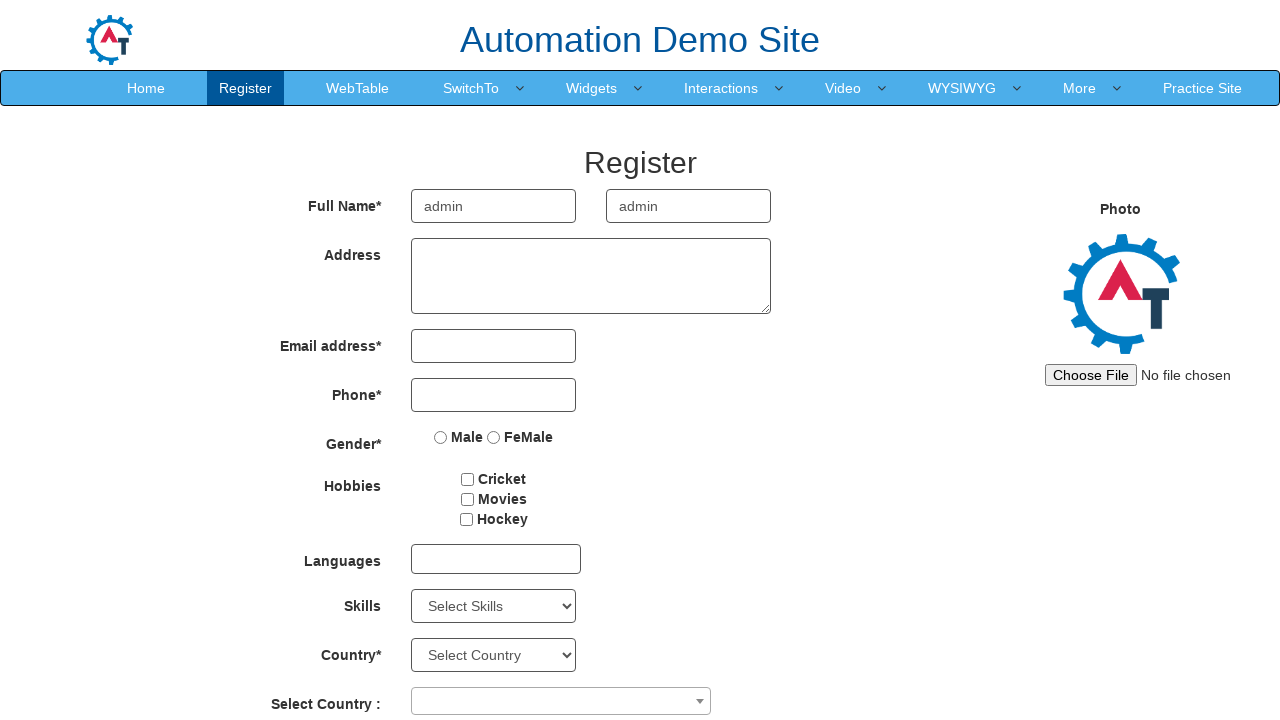